Tests AJAX functionality by clicking a button and waiting for dynamically loaded content to appear on the page.

Starting URL: http://uitestingplayground.com/ajax

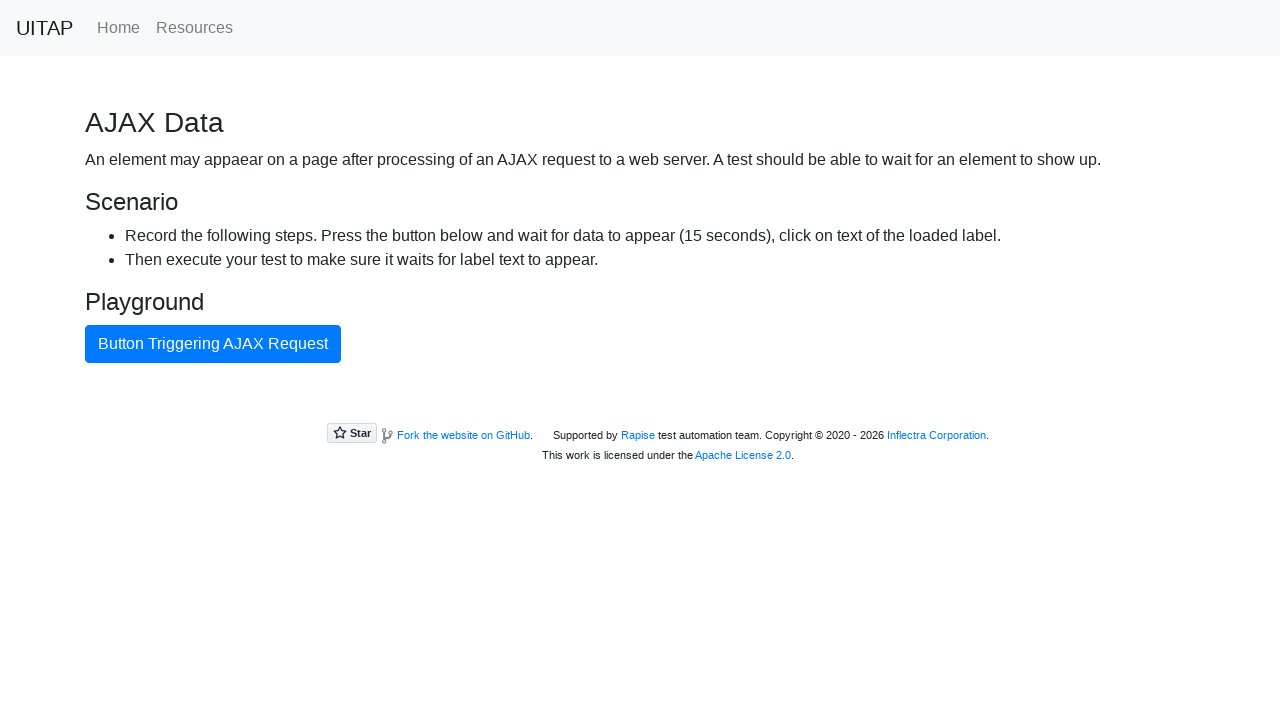

Clicked AJAX button to trigger async data loading at (213, 344) on #ajaxButton
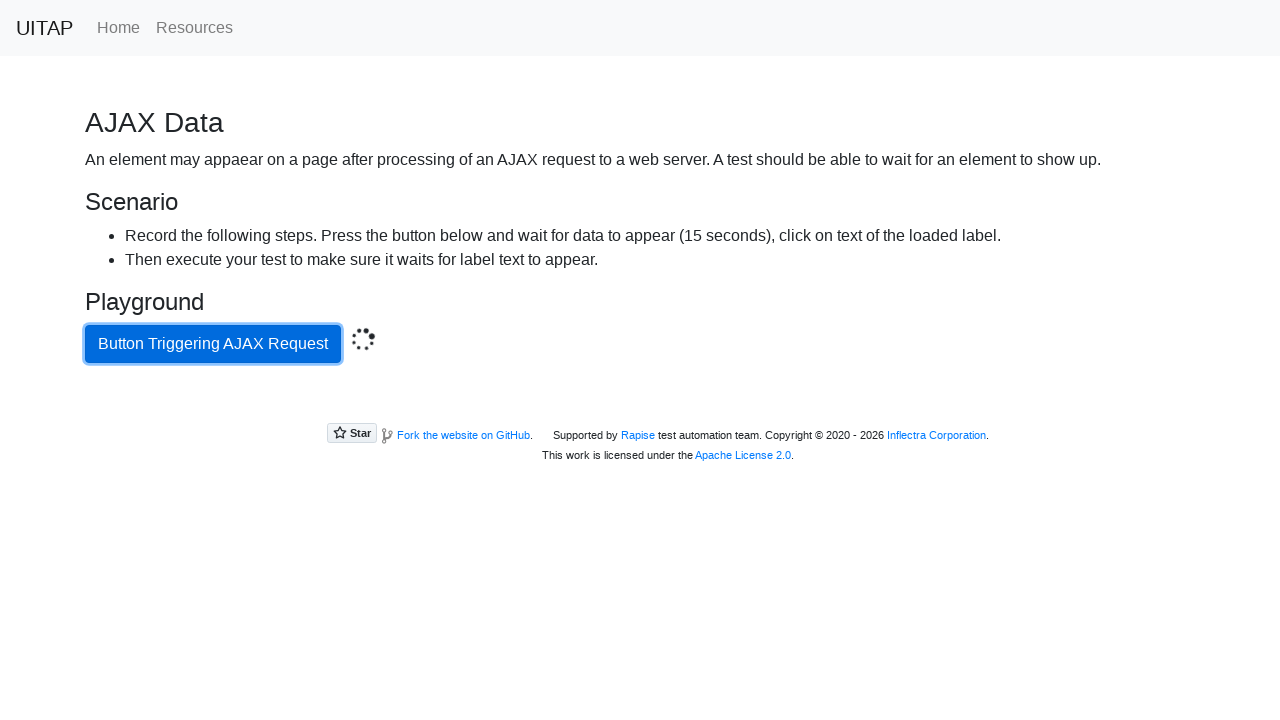

Success message appeared after AJAX request completed
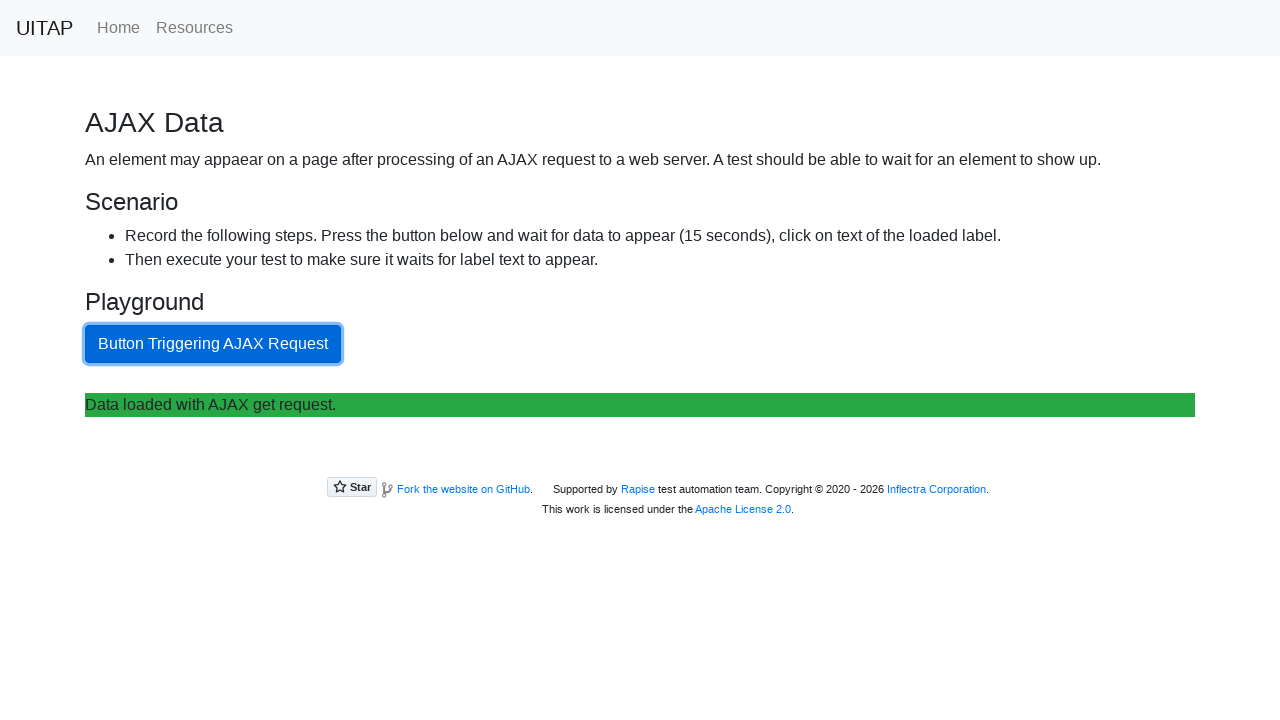

Content container is now visible
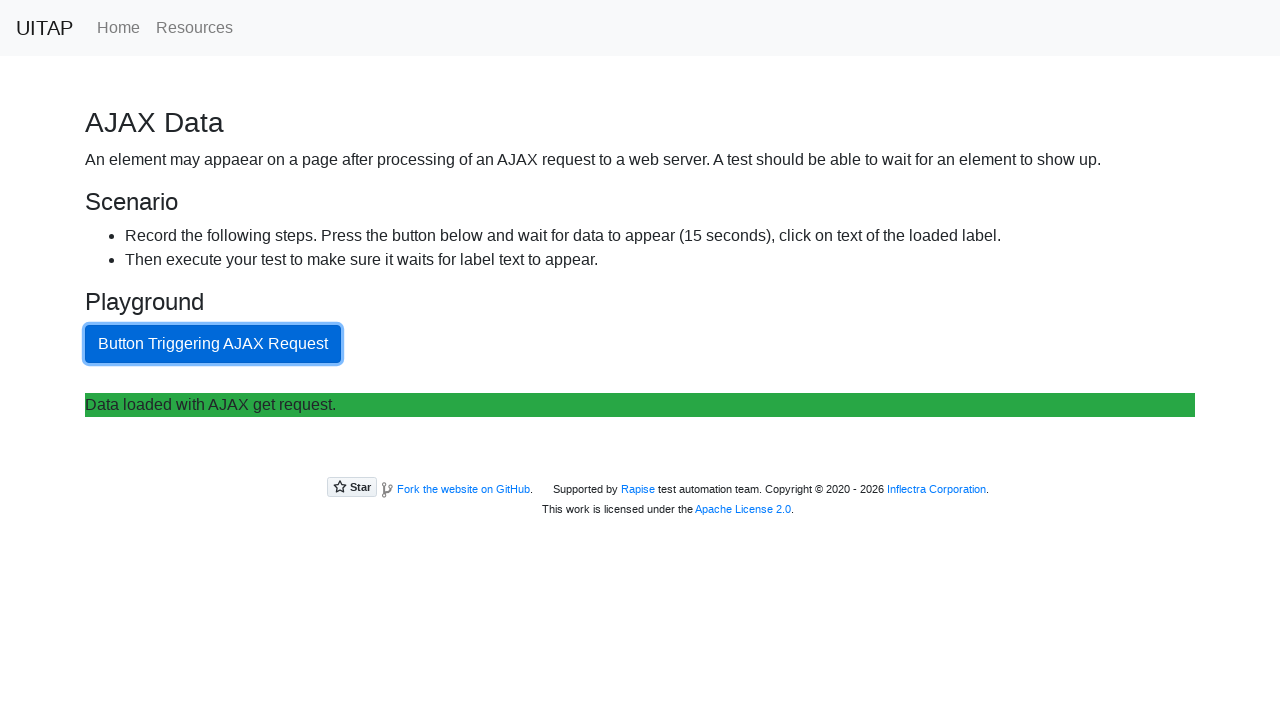

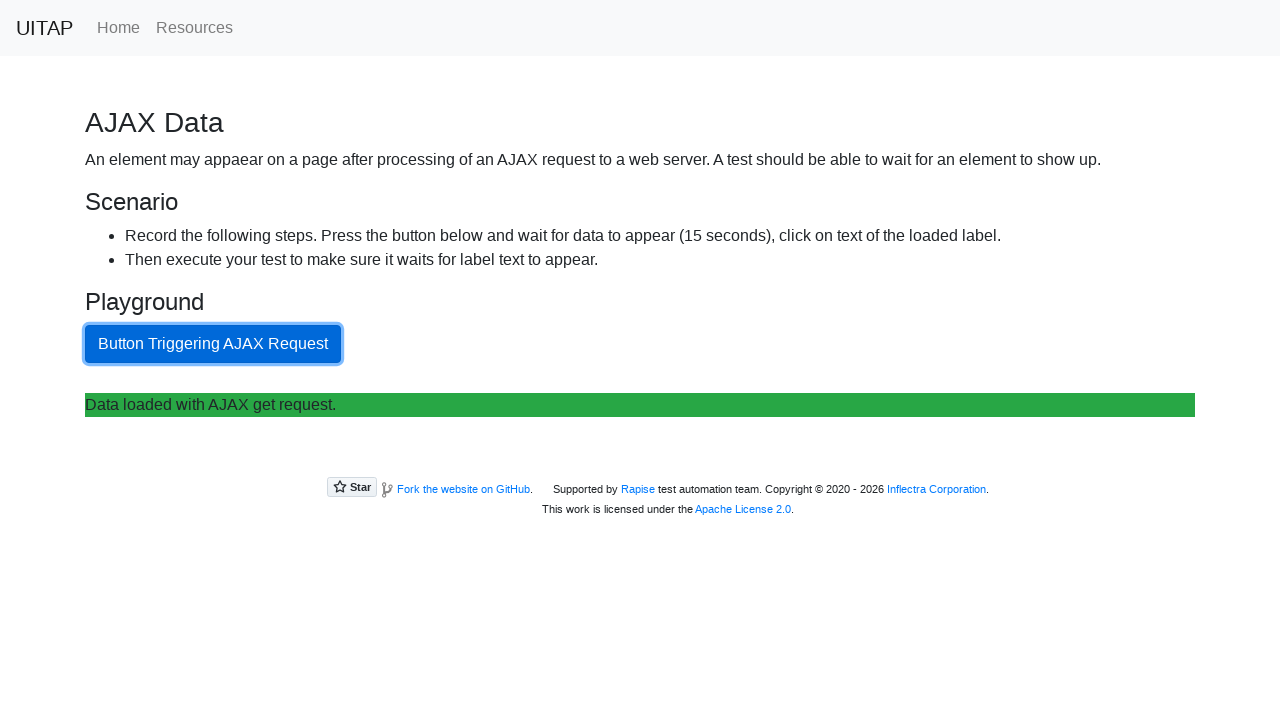